Tests that the Playwright documentation "Getting Started" page contains a table of contents by navigating to the homepage and clicking the "Get started" link.

Starting URL: https://playwright.dev

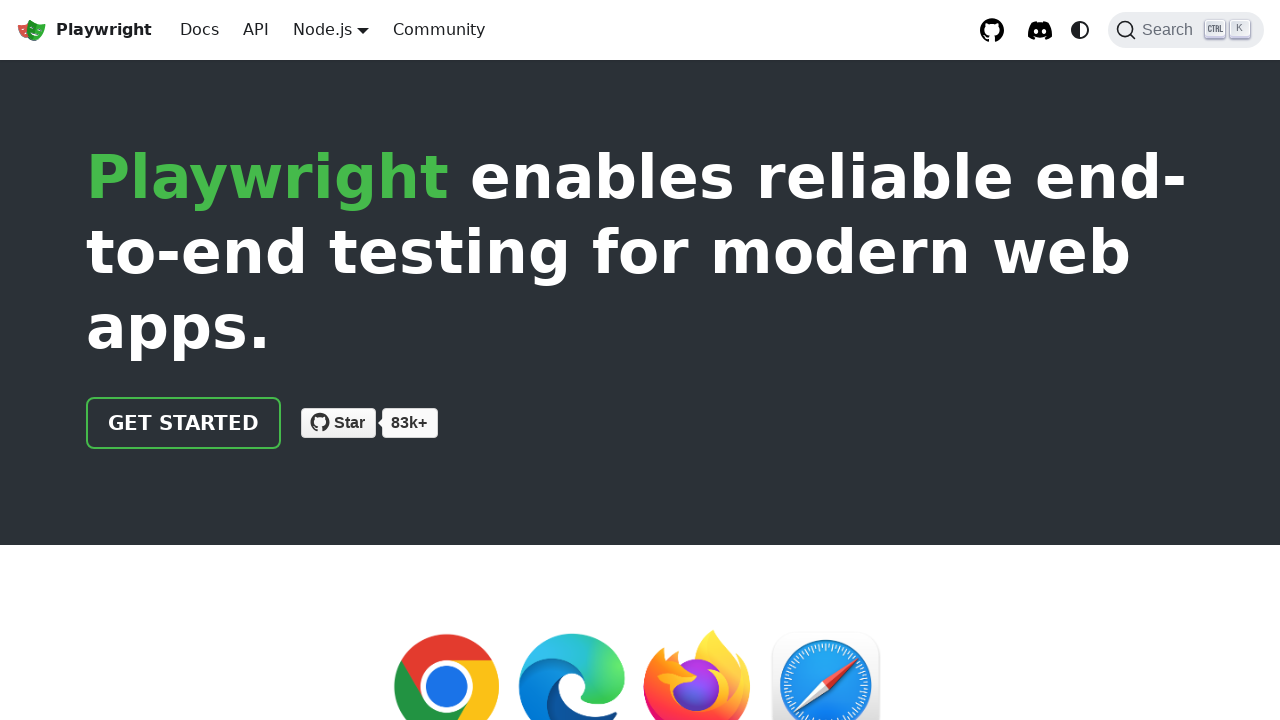

Clicked 'Get started' link on homepage at (184, 423) on a >> internal:has-text="Get started"i >> nth=0
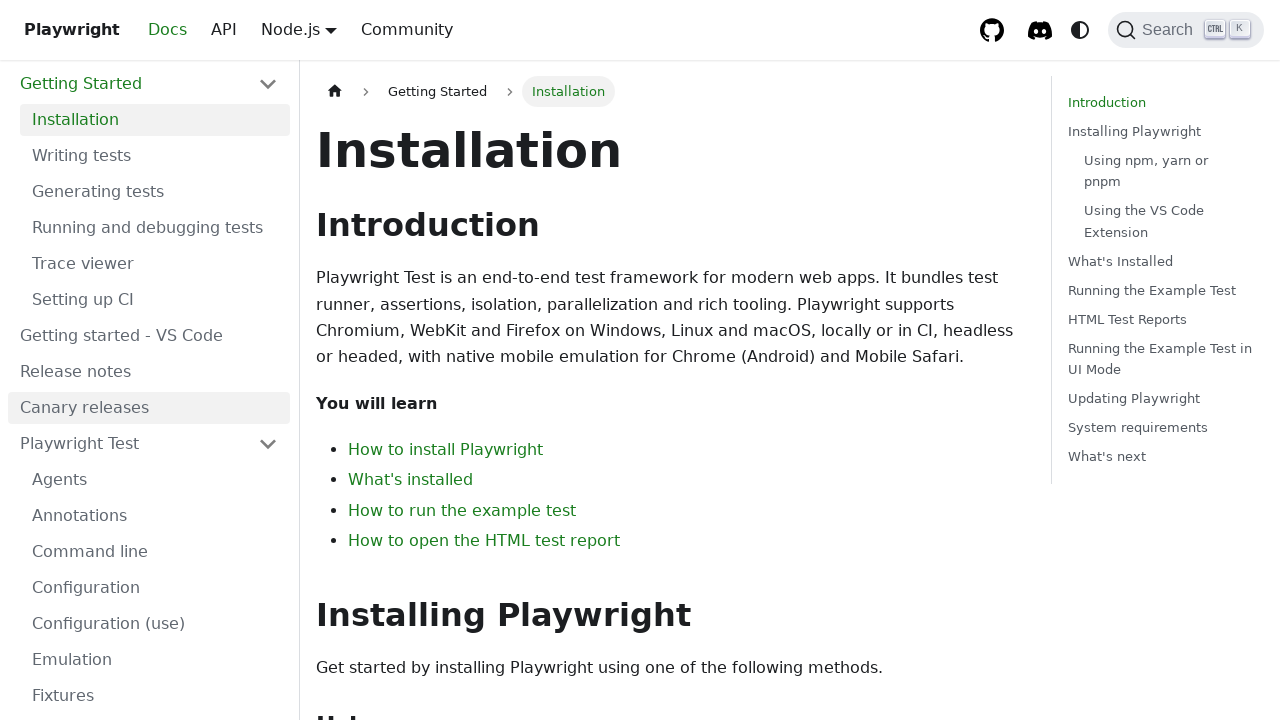

Installation header became visible on Getting Started page
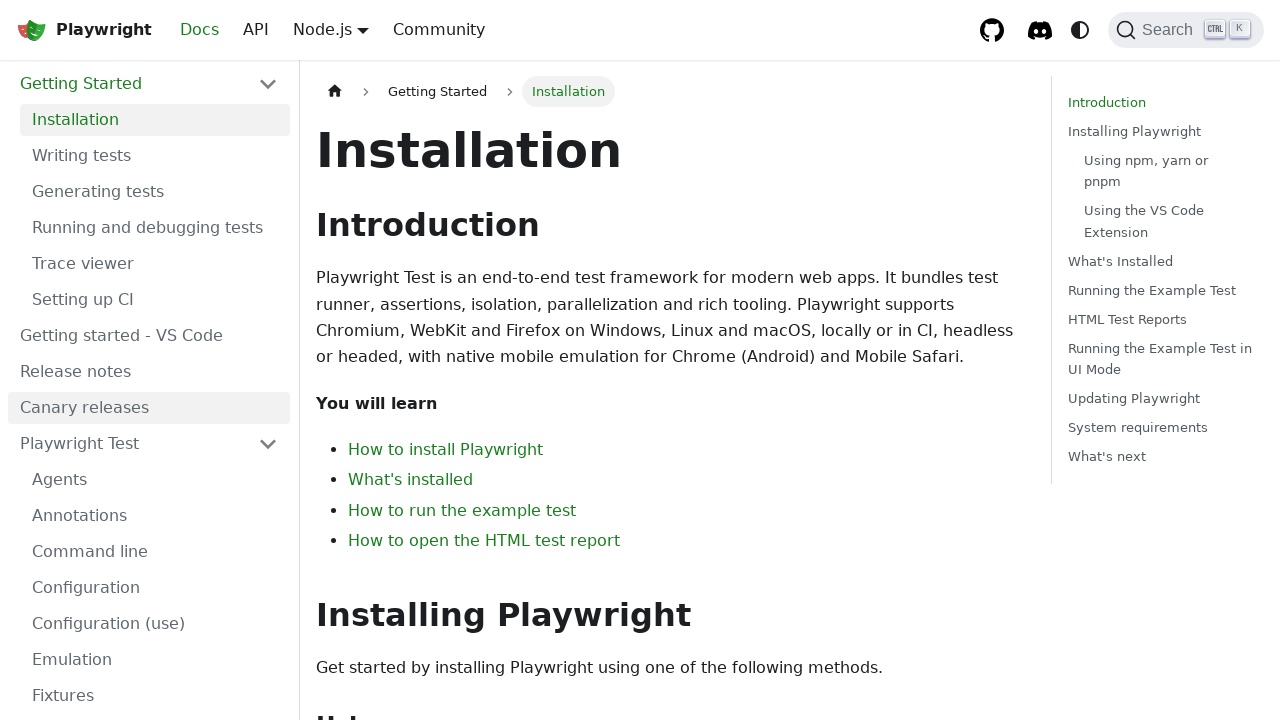

Table of contents list is present in article
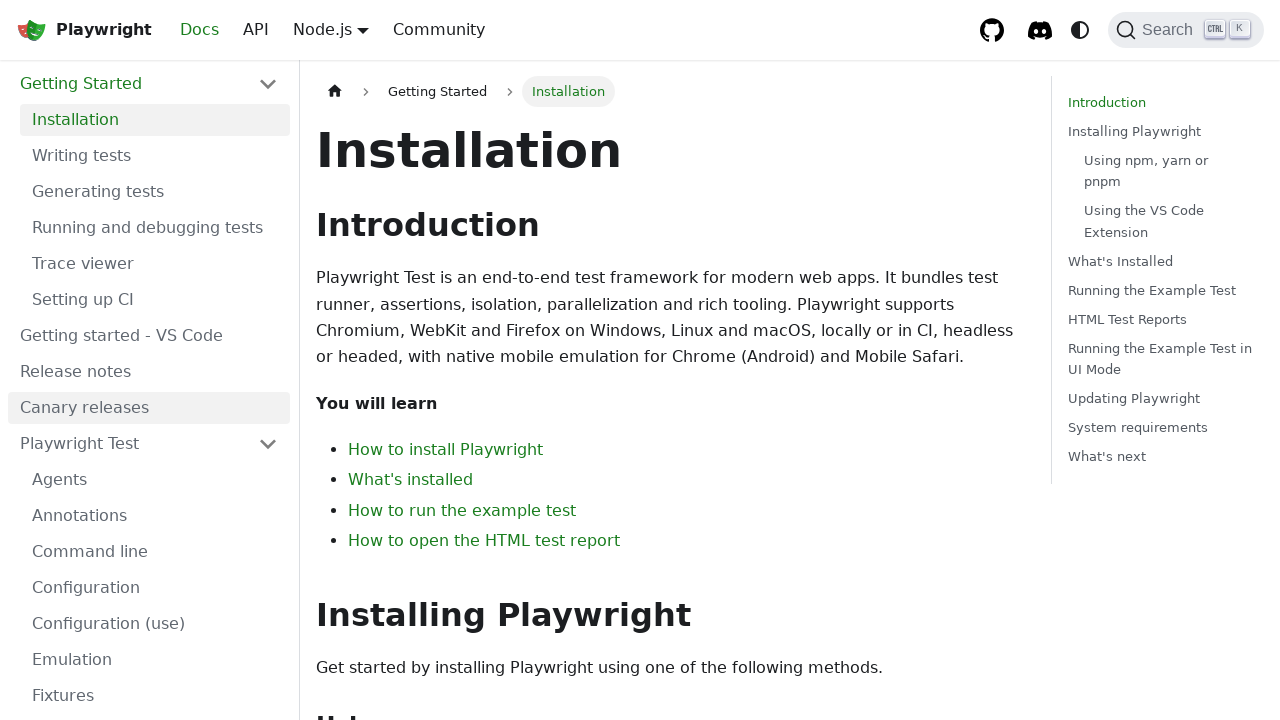

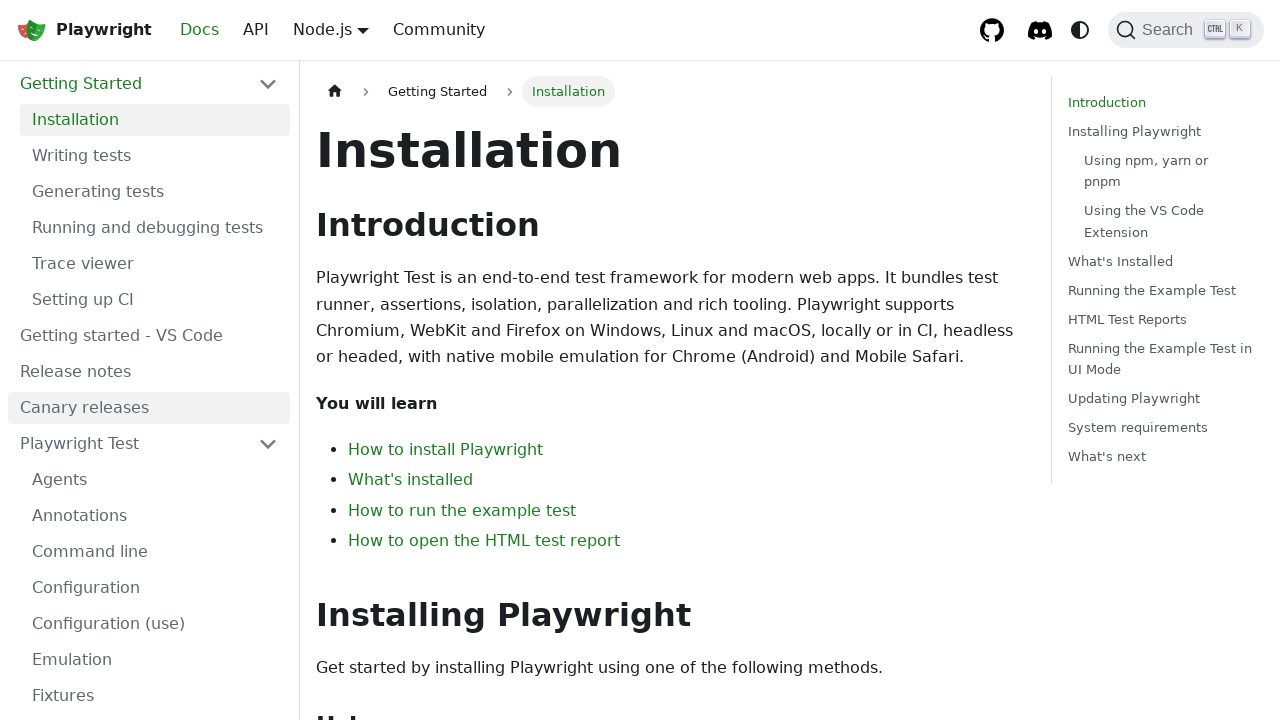